Tests the percent calculator by entering a value in the first input field and verifying the value was entered correctly

Starting URL: http://www.calculator.net/percent-calculator.html

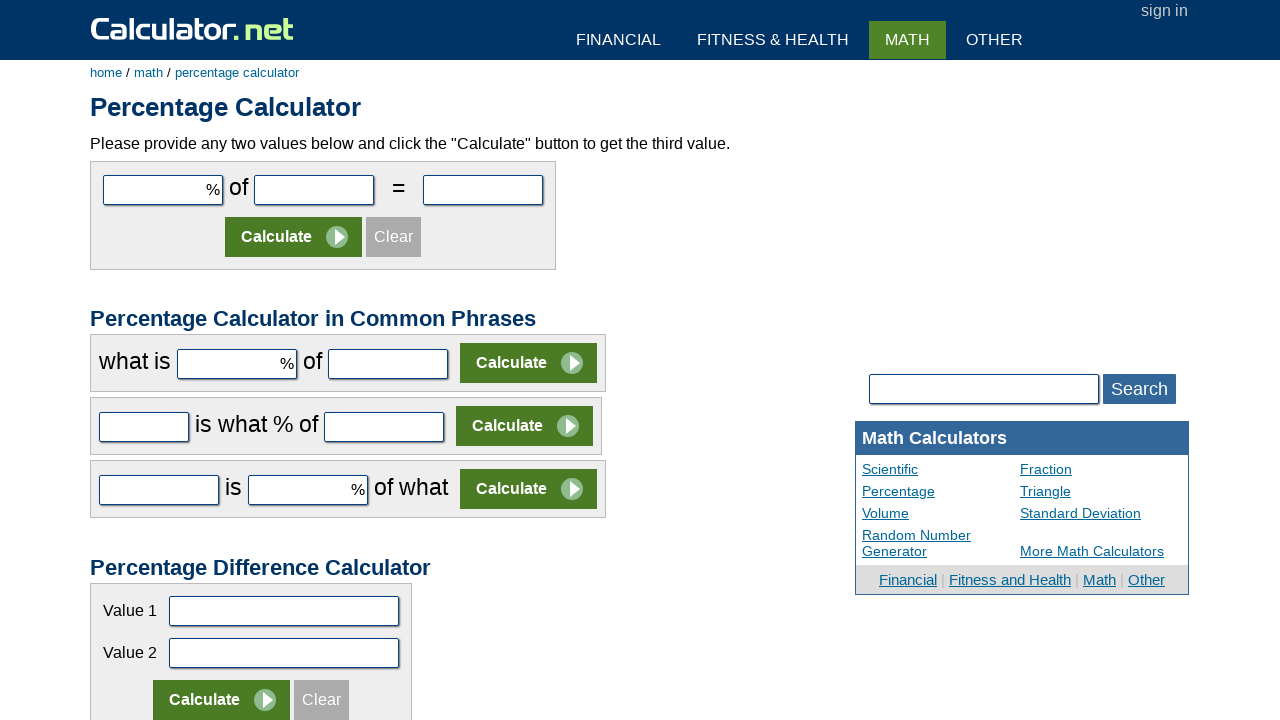

Set viewport size to 1920x1080
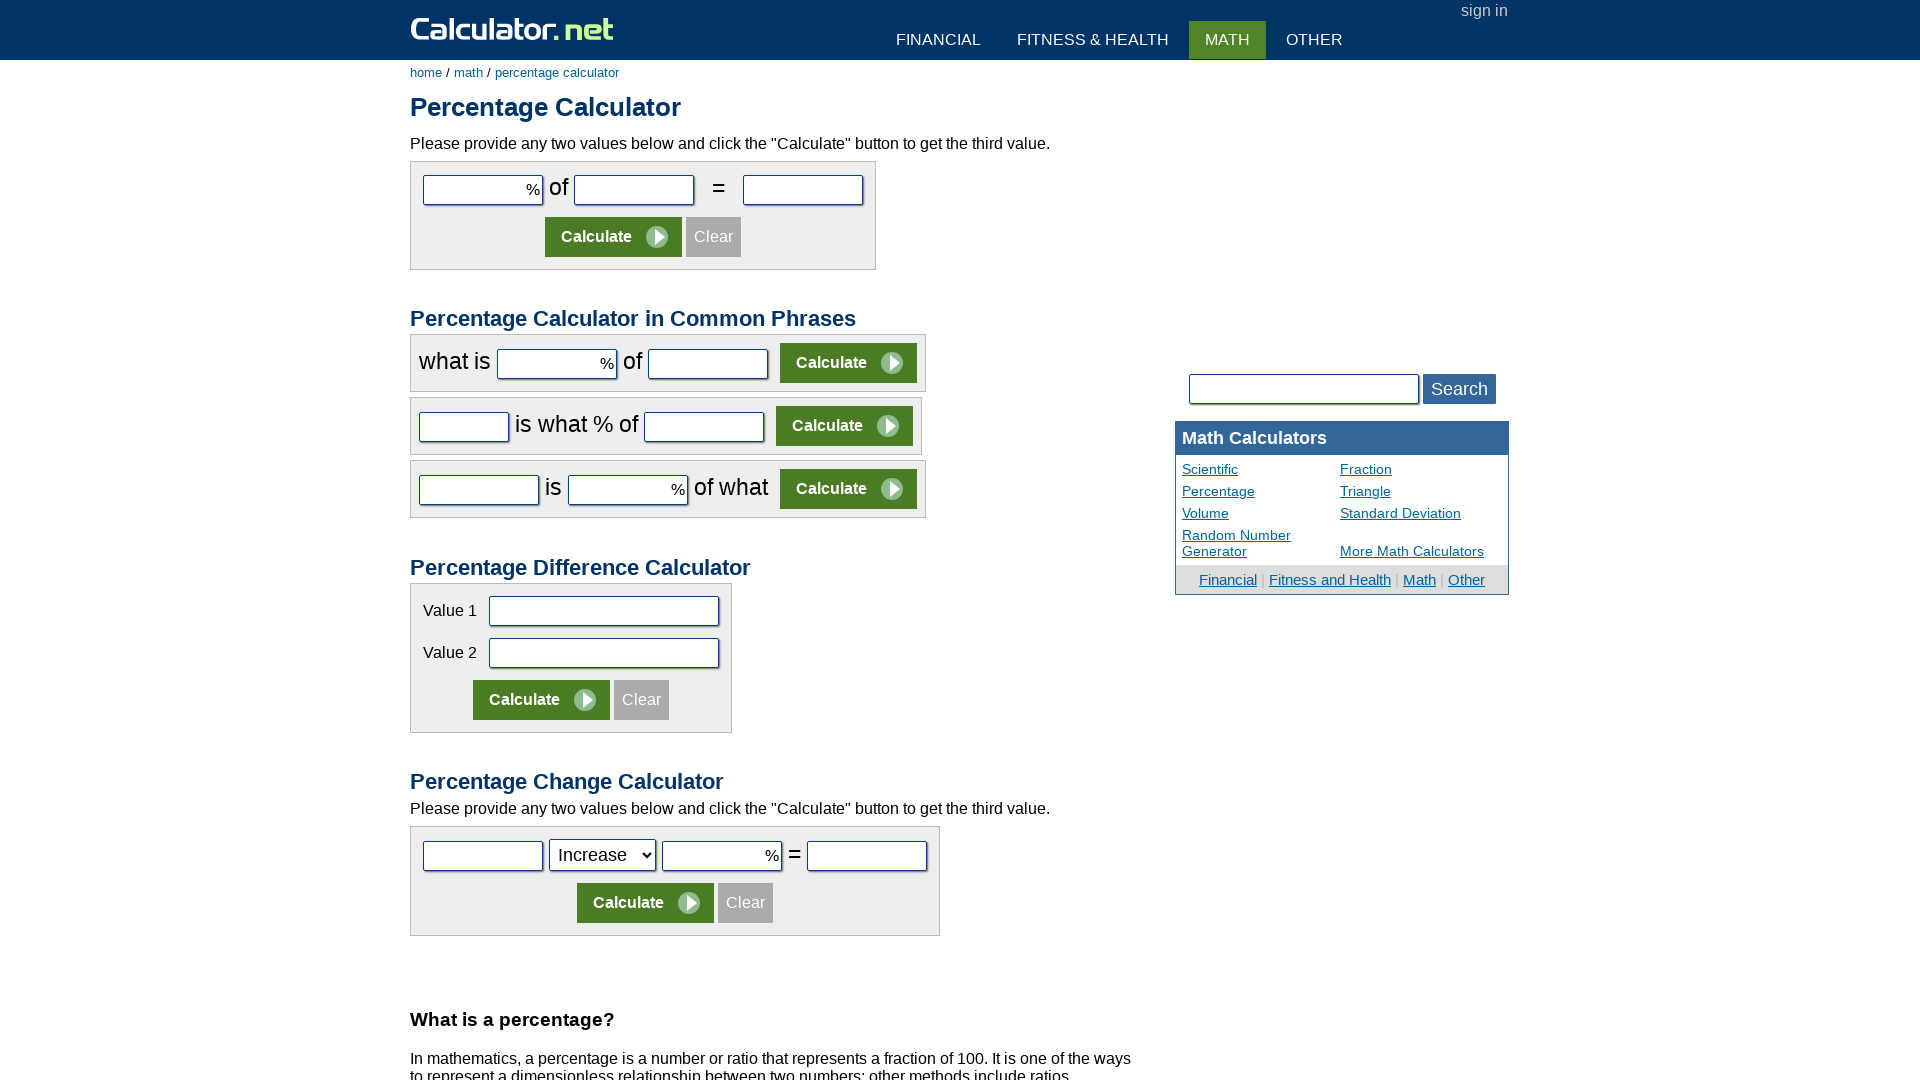

Entered value '10' in the first input field on #cpar1
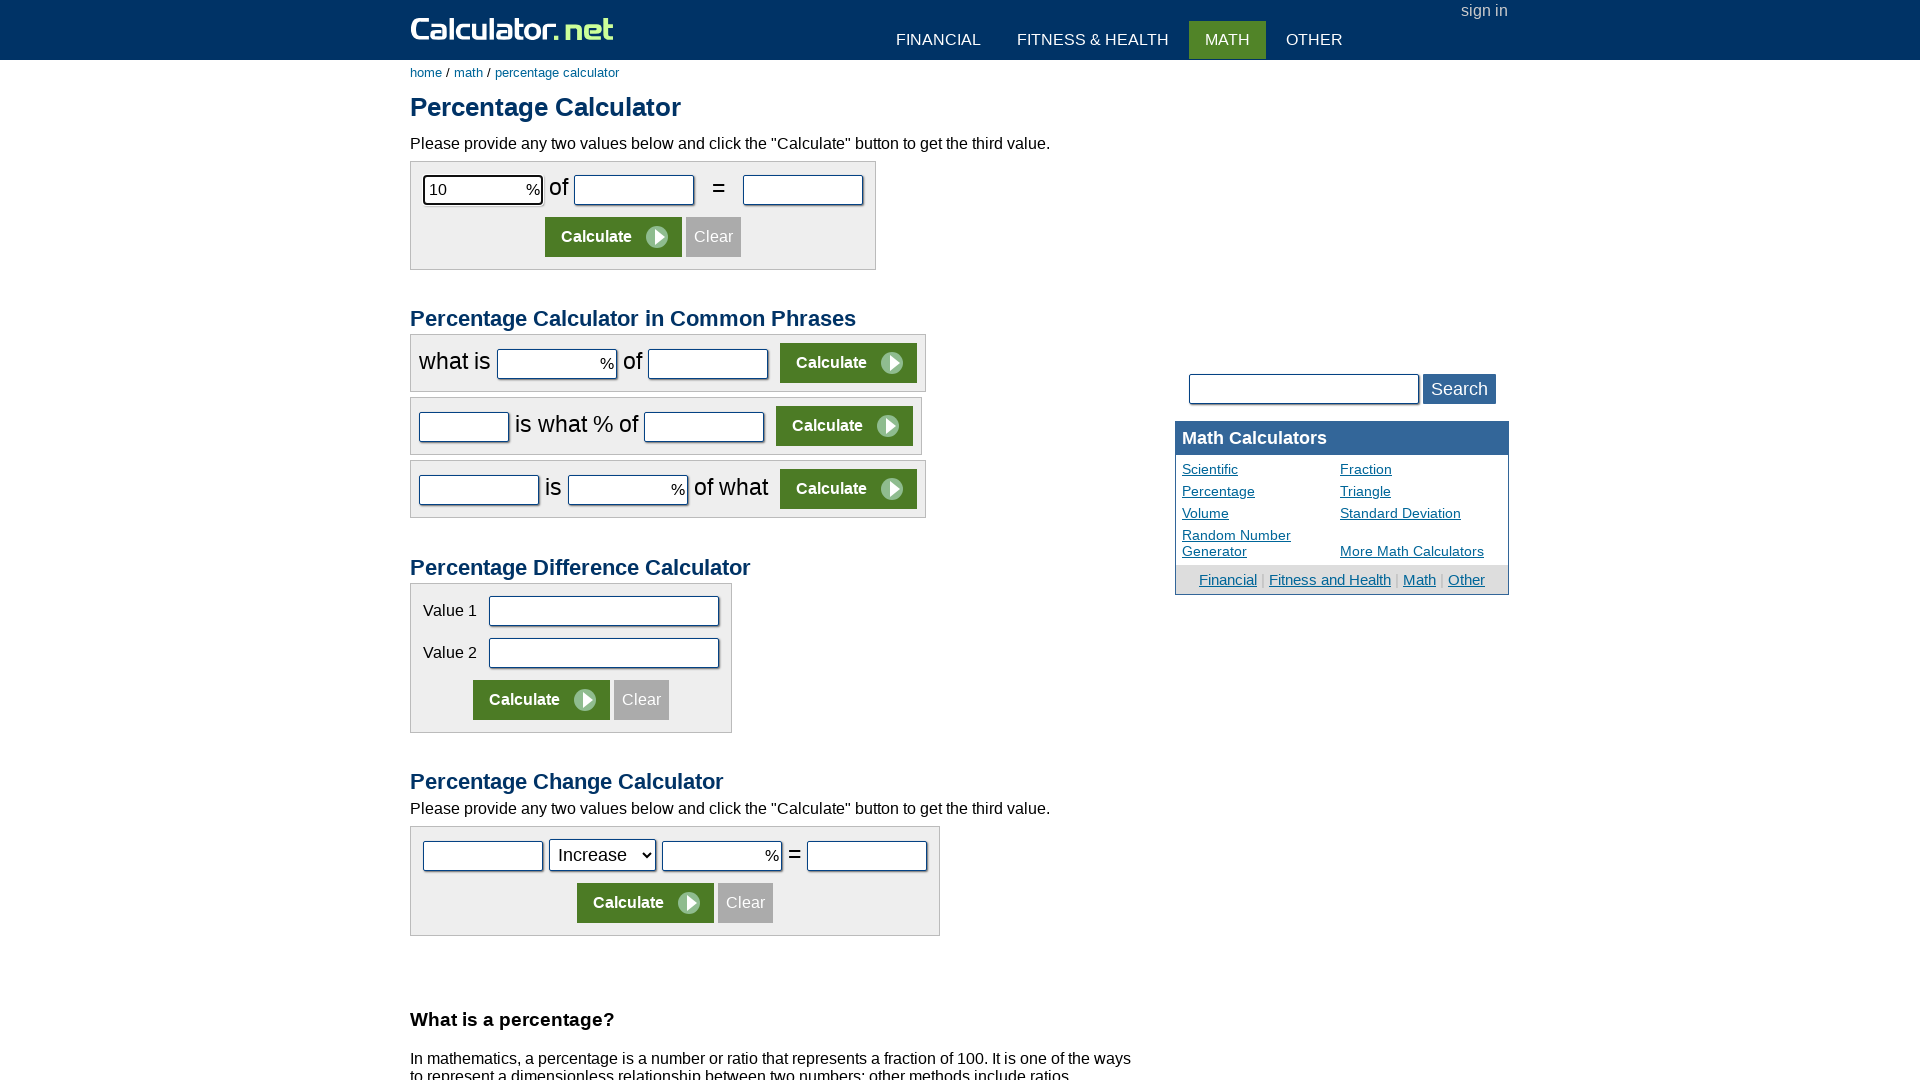

Waited 1000ms for the value to be processed
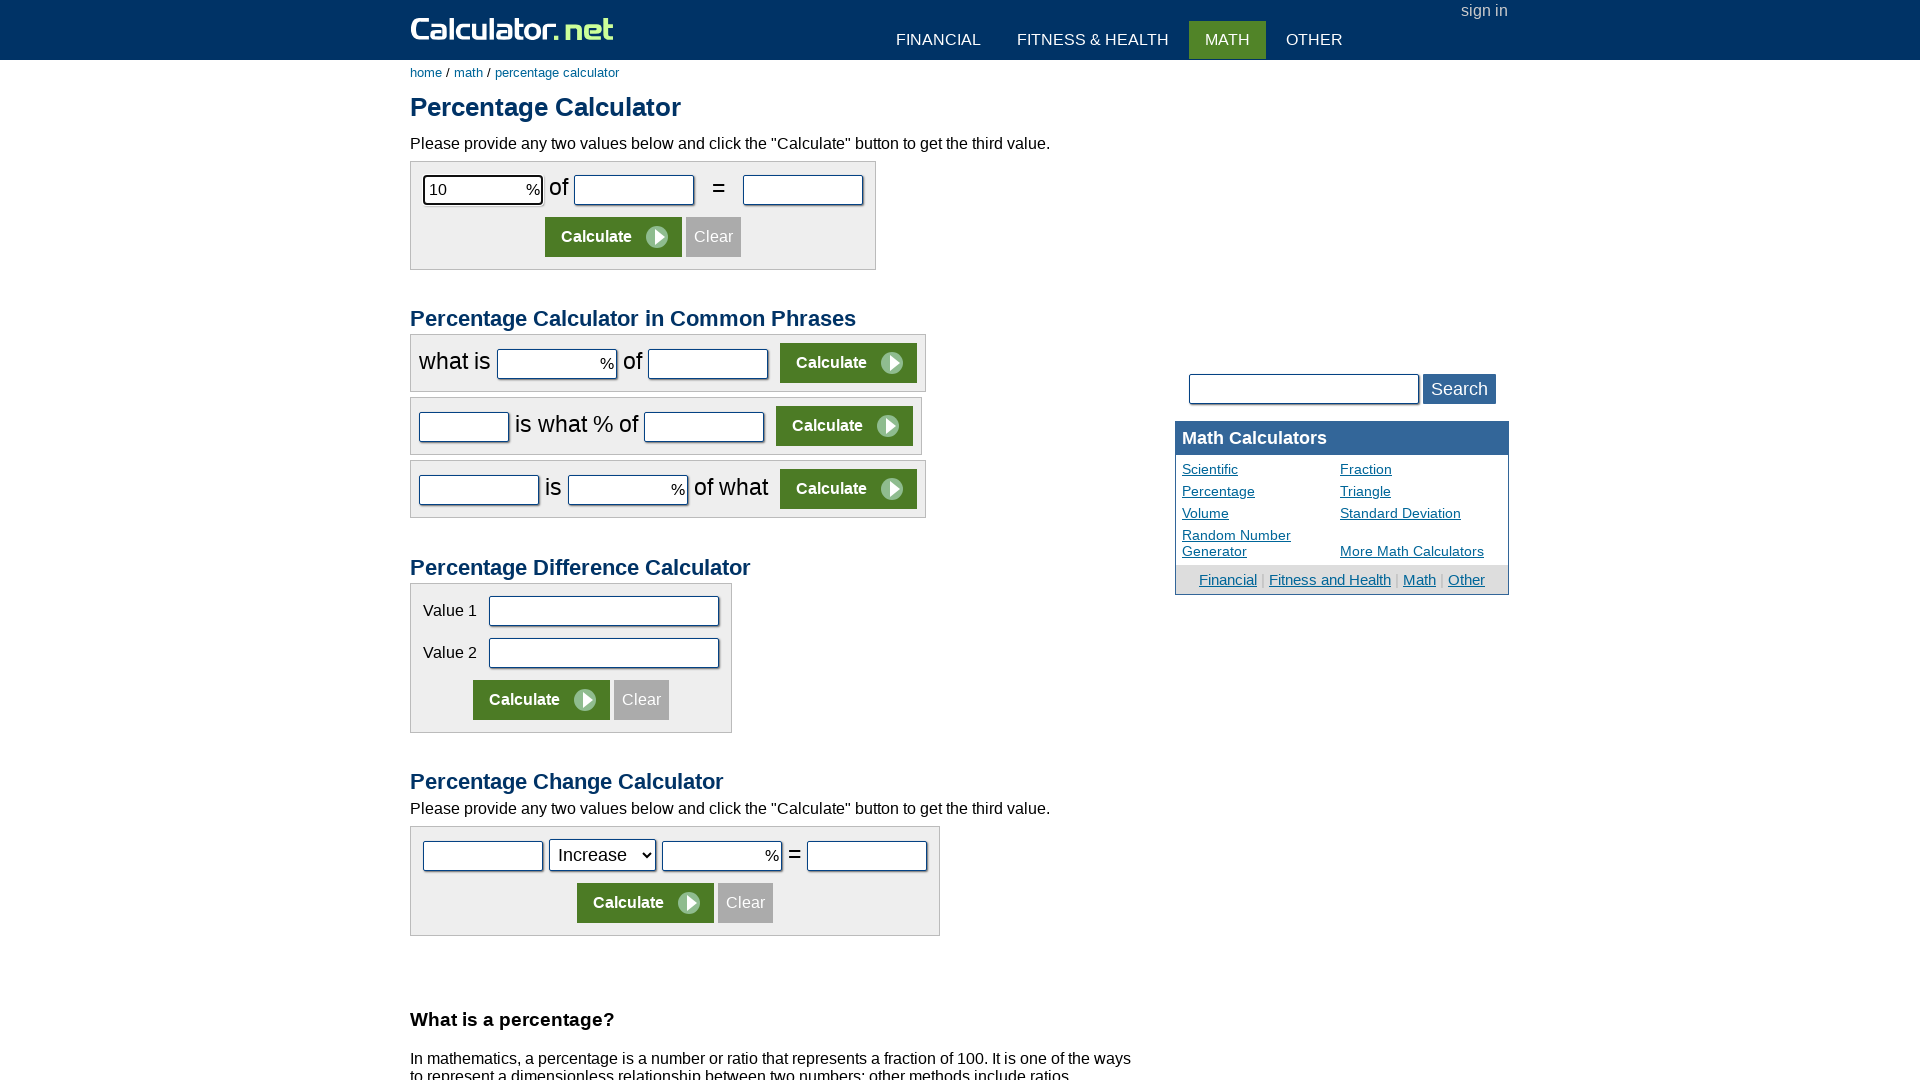

Retrieved input value from first field: '10'
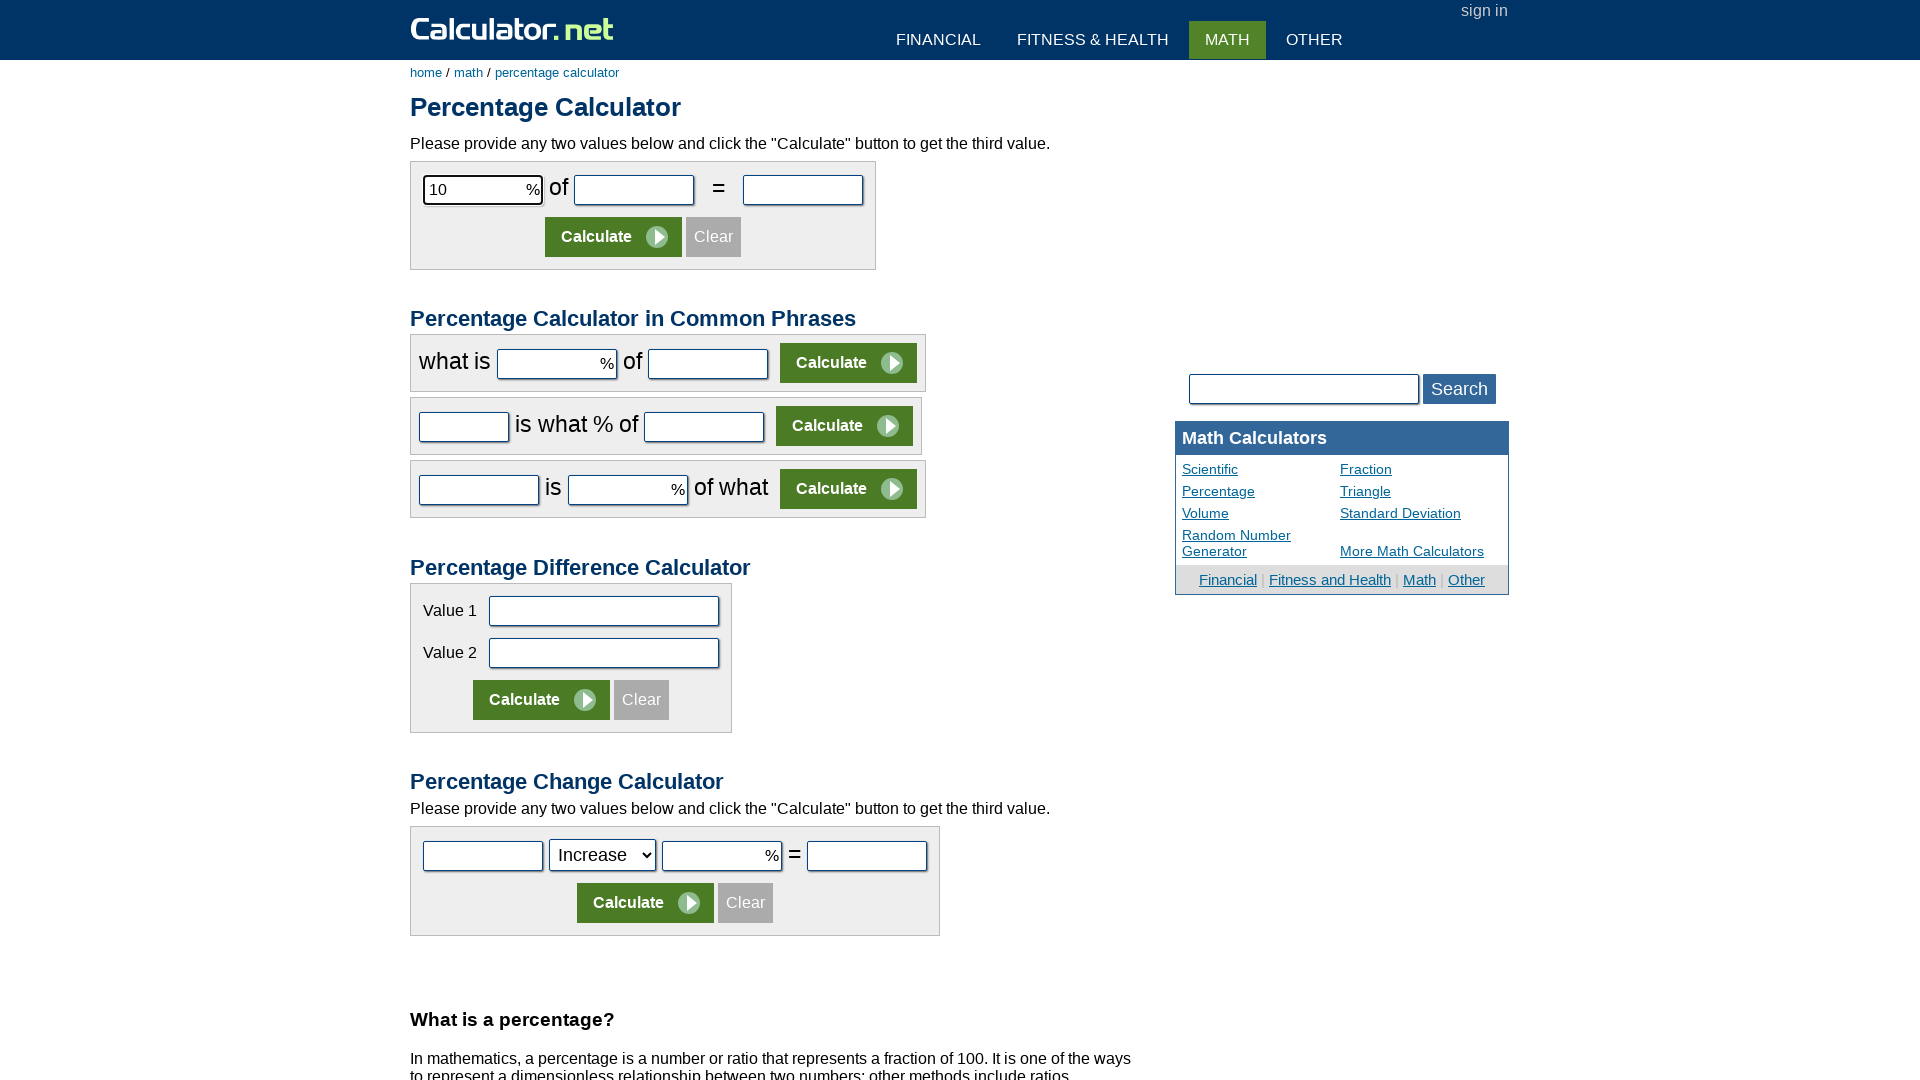

Printed result: The Result is 10
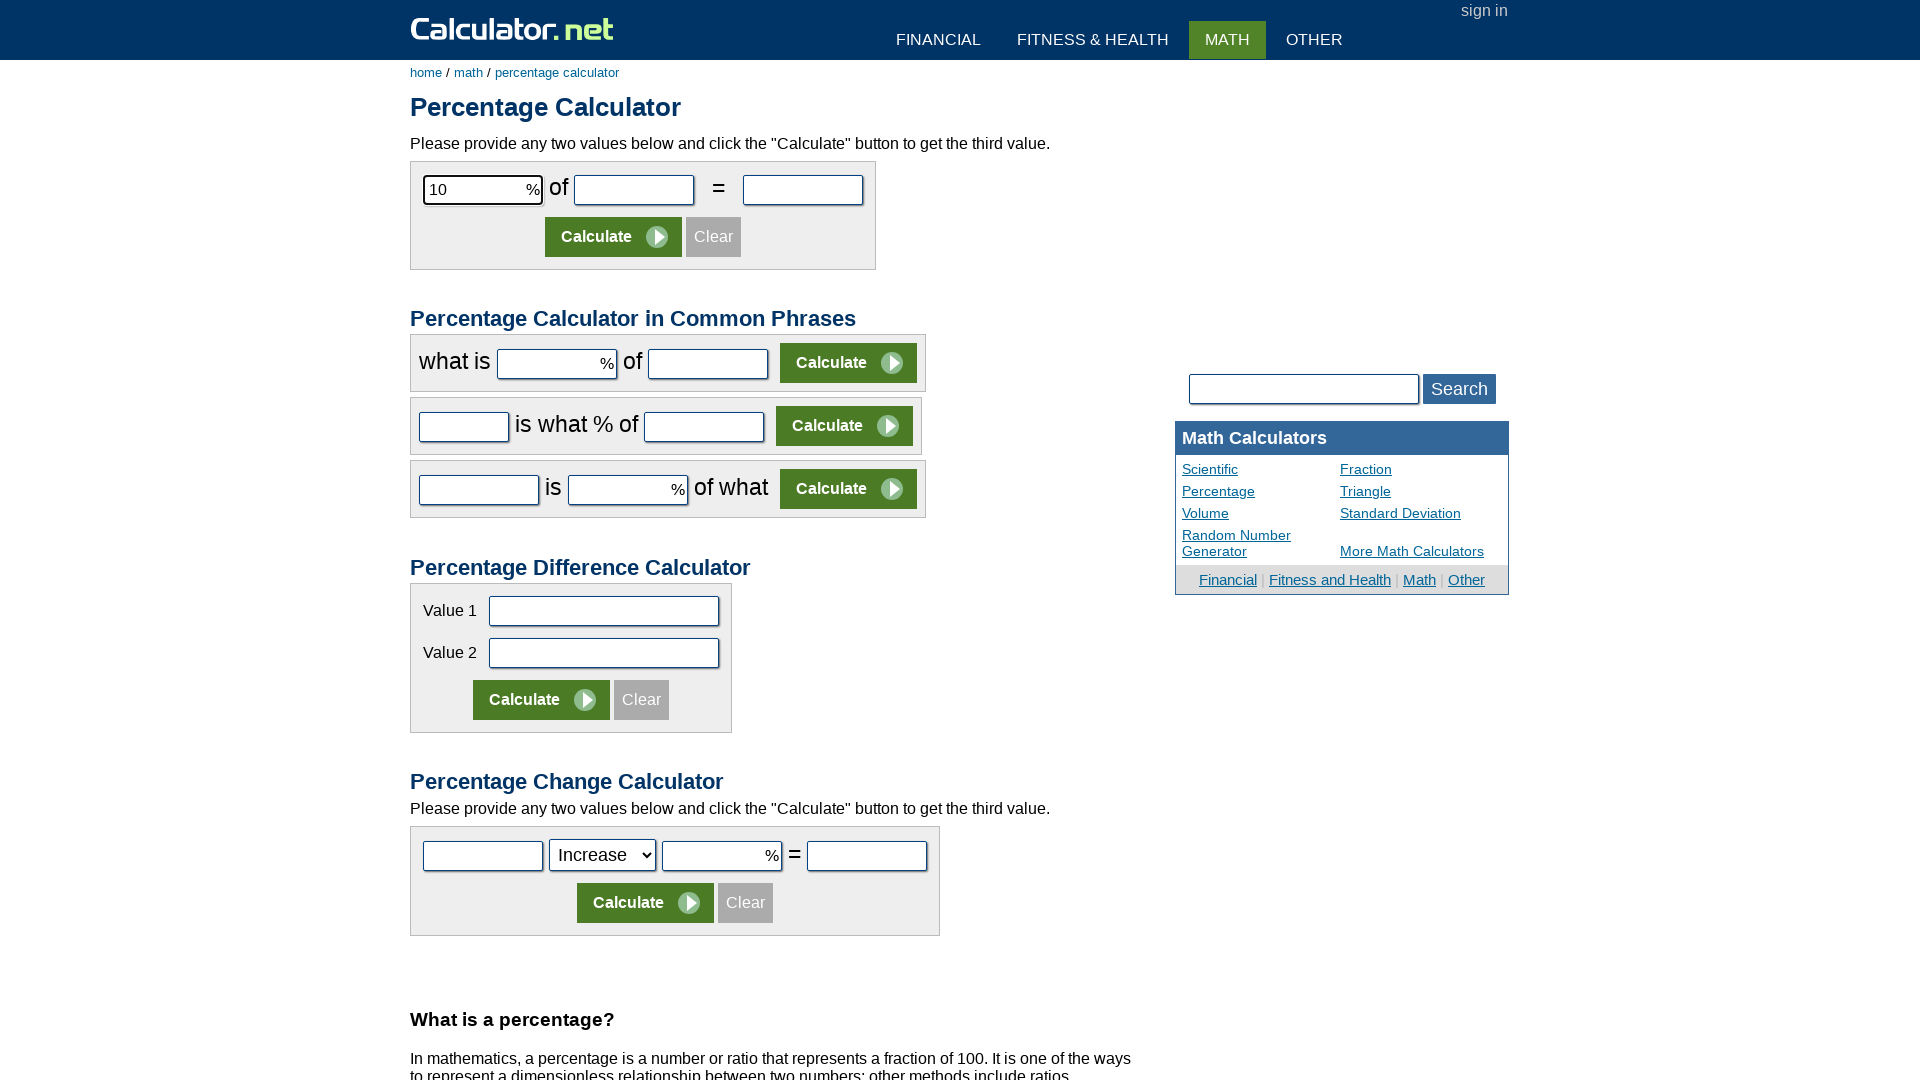

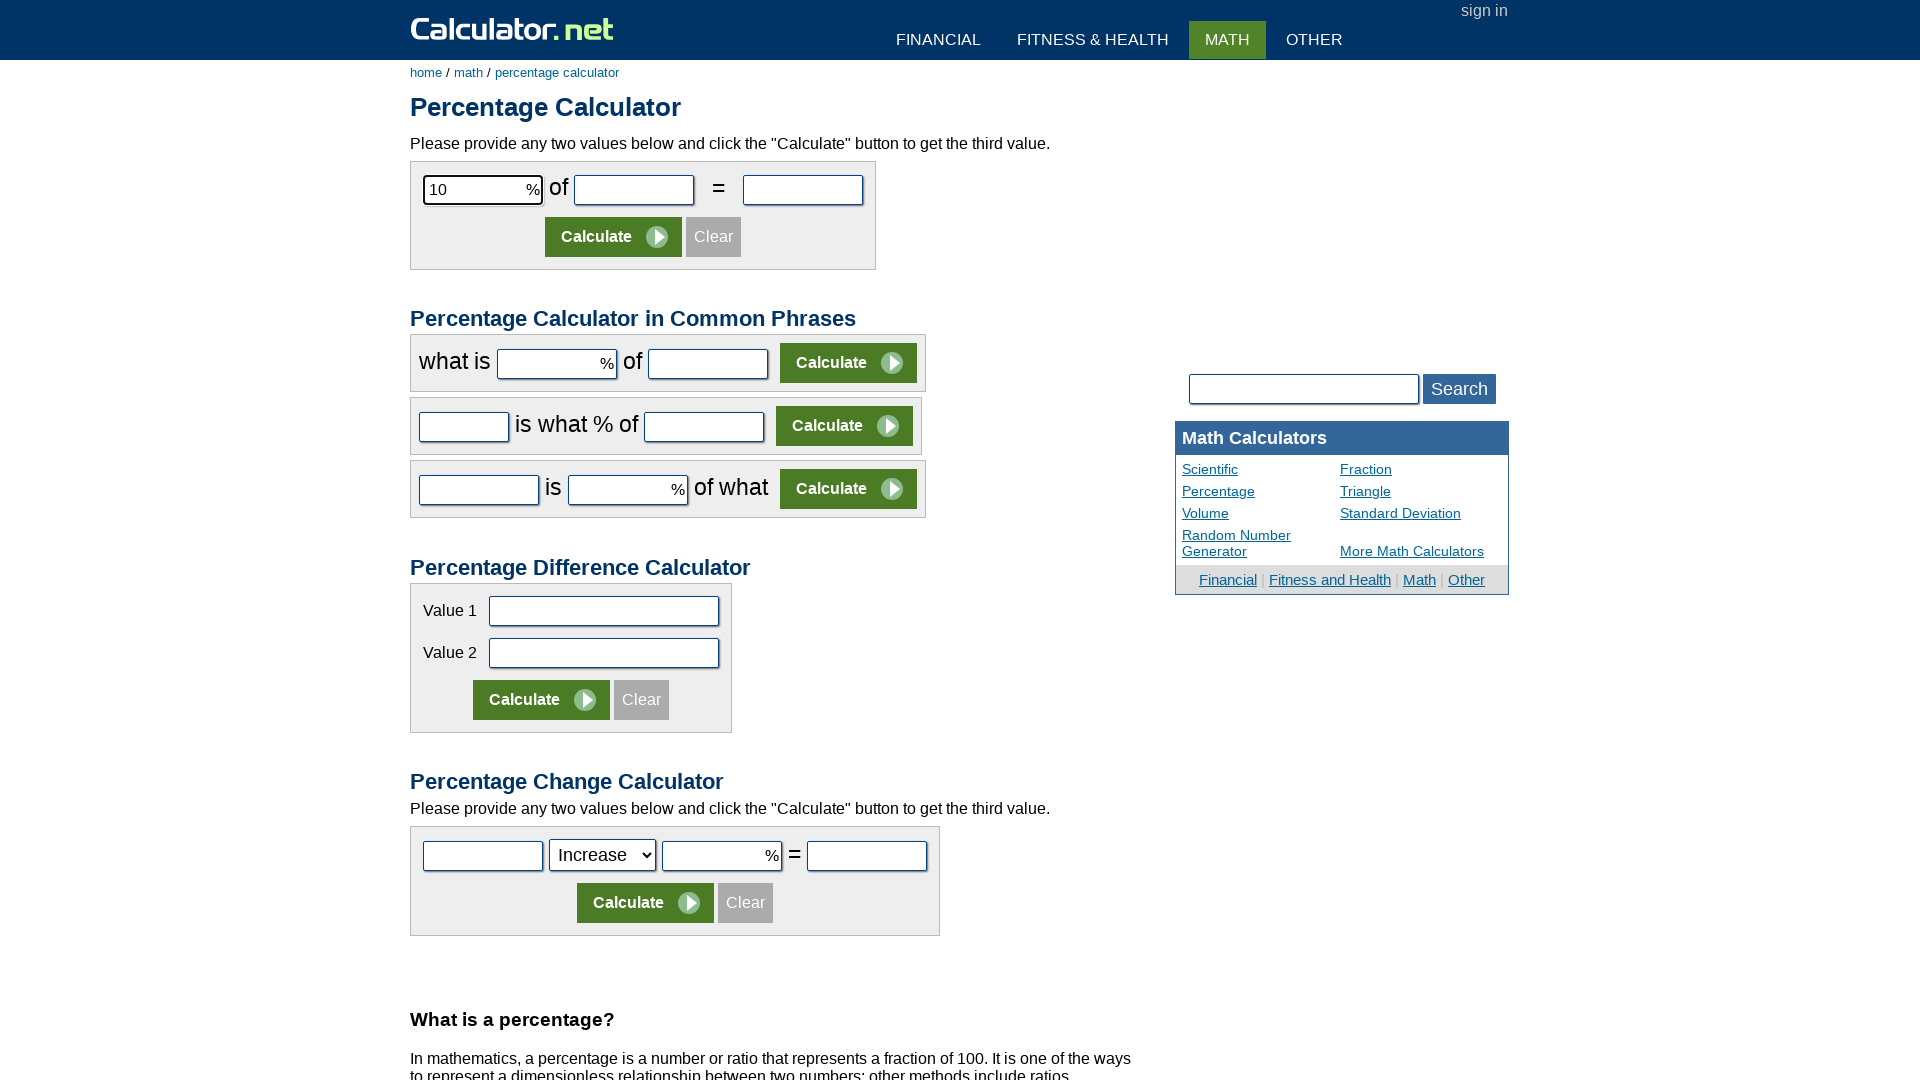